Tests dropdown functionality including single and multi-select dropdowns by selecting options by value, index, and visible text, then deselecting options from a multi-select dropdown.

Starting URL: https://letcode.in/dropdowns

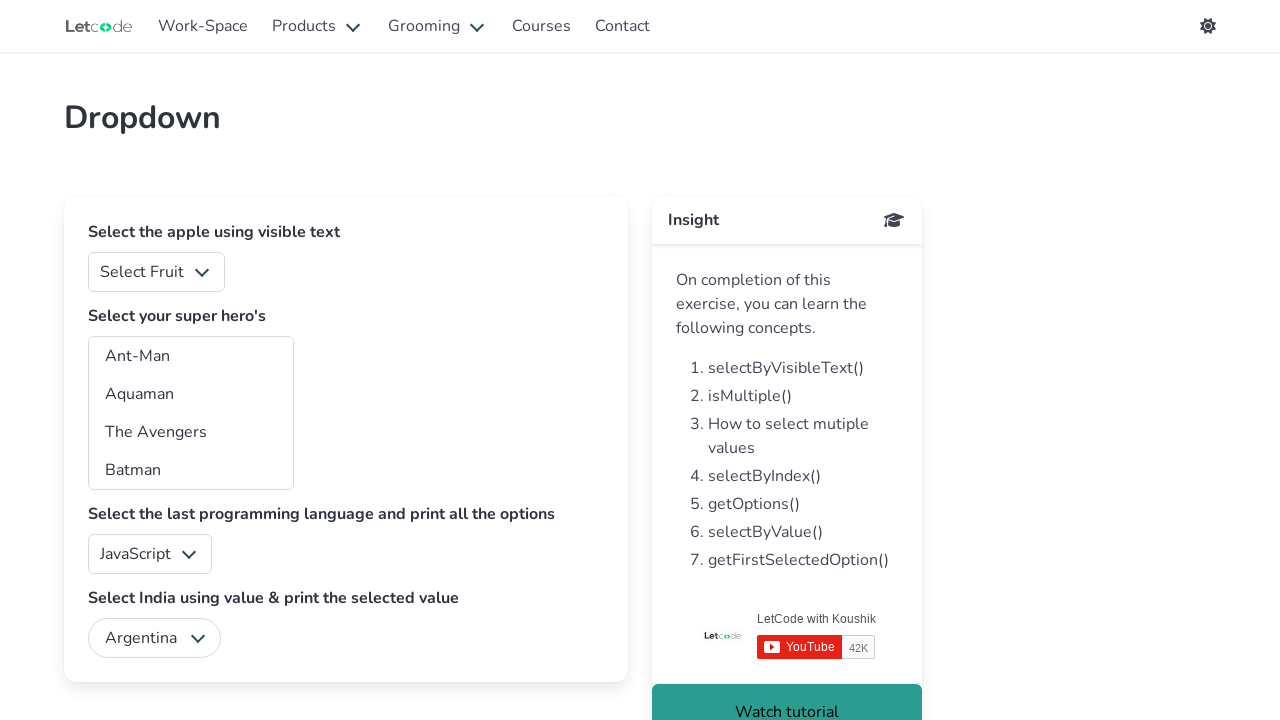

Waited for fruits dropdown to load
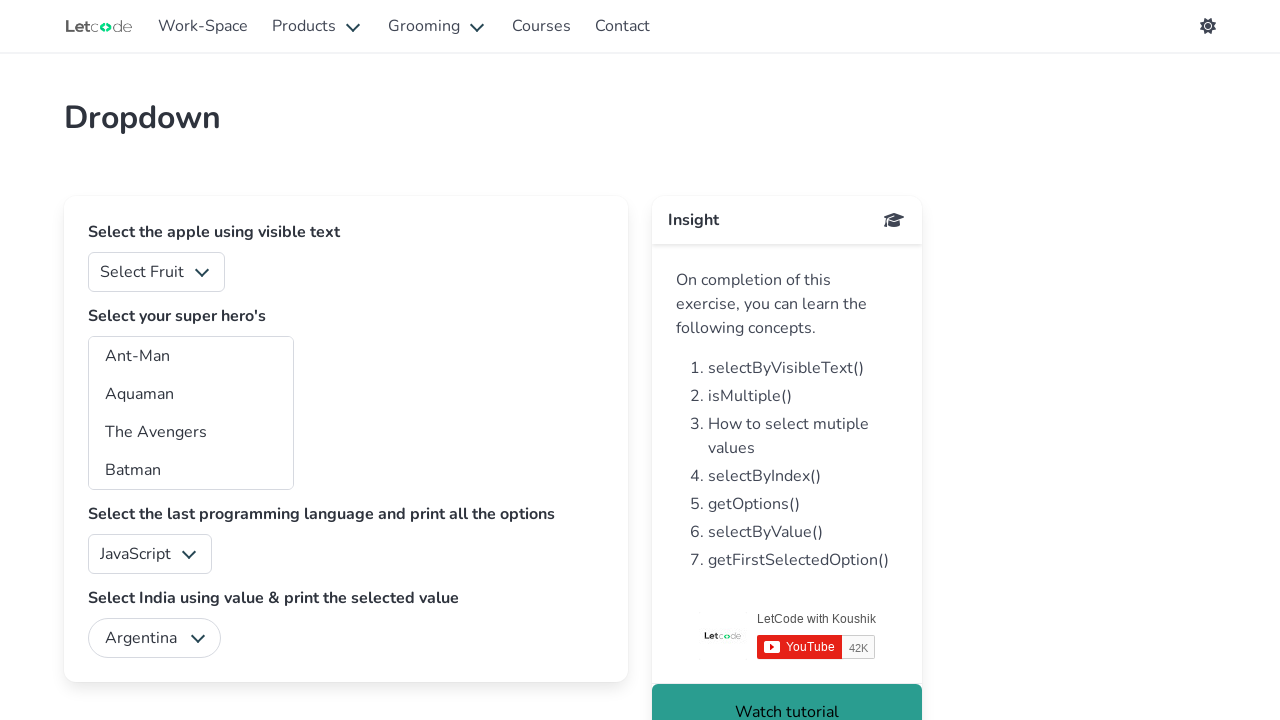

Selected fruit option at index 0 by value on #fruits
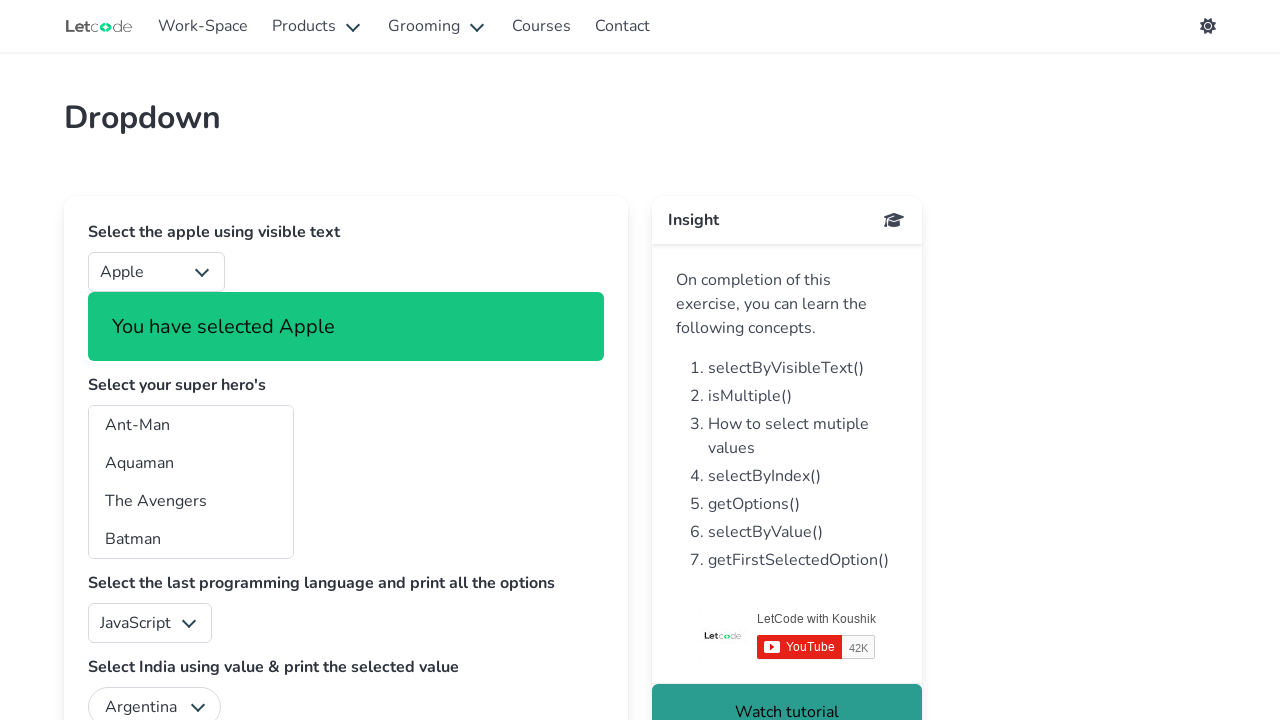

Selected fruit option at index 1 by value on #fruits
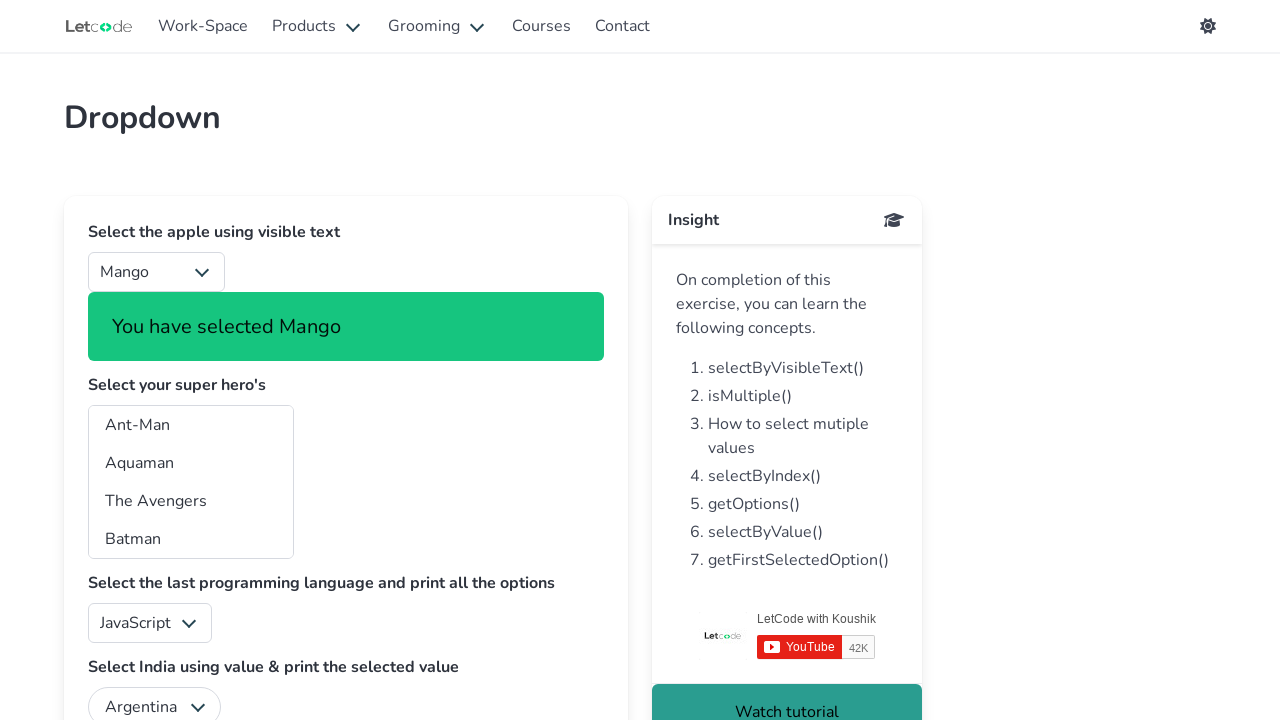

Selected fruit option at index 2 by value on #fruits
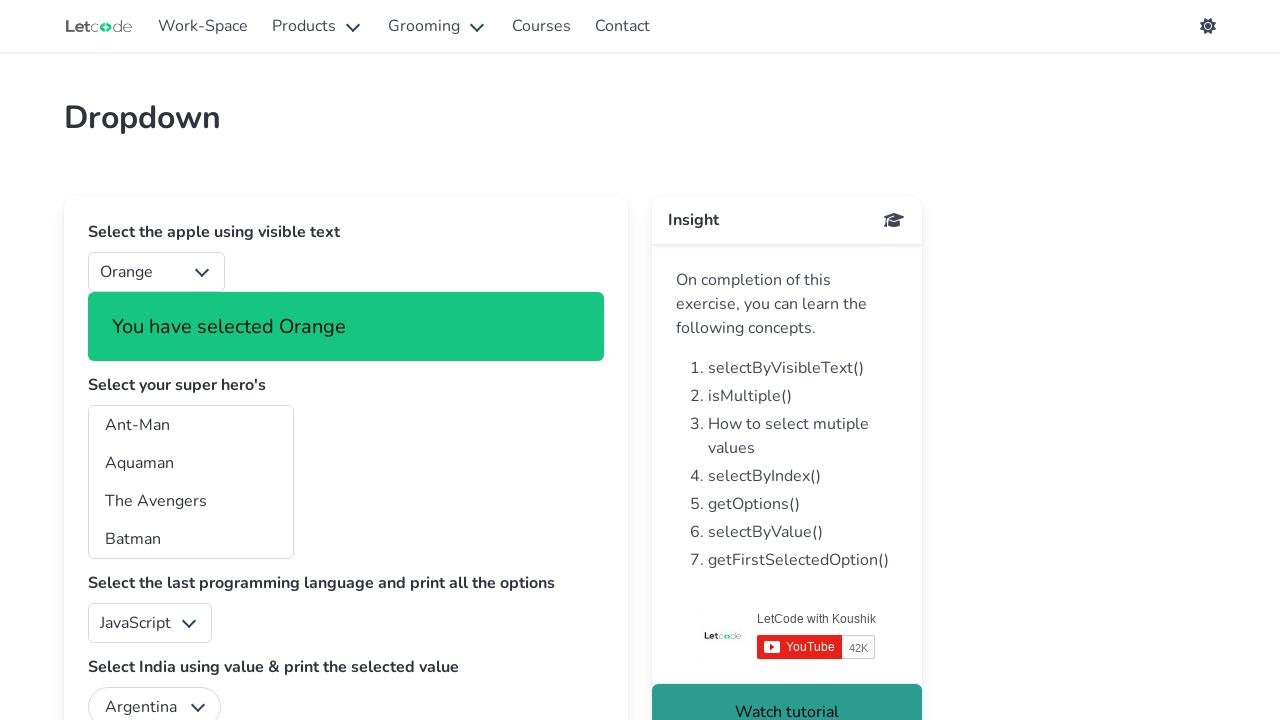

Selected fruit option at index 3 by value on #fruits
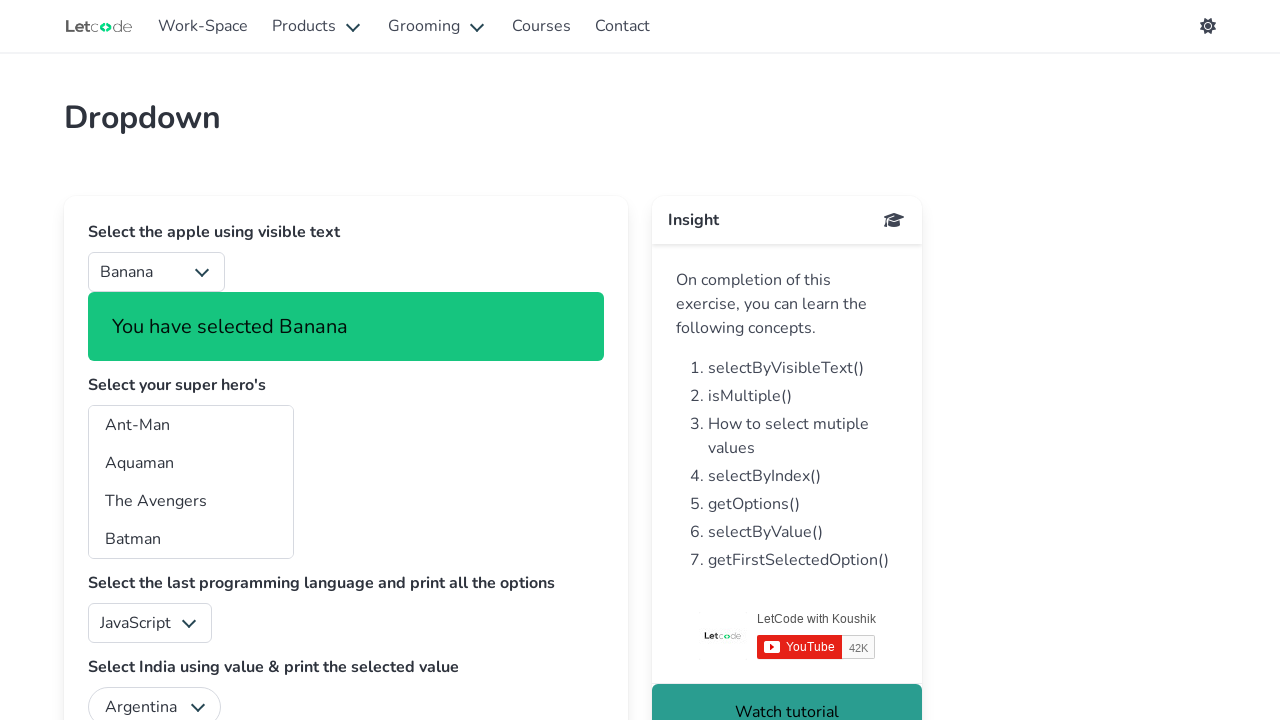

Selected 'Apple' from fruits dropdown by visible text on #fruits
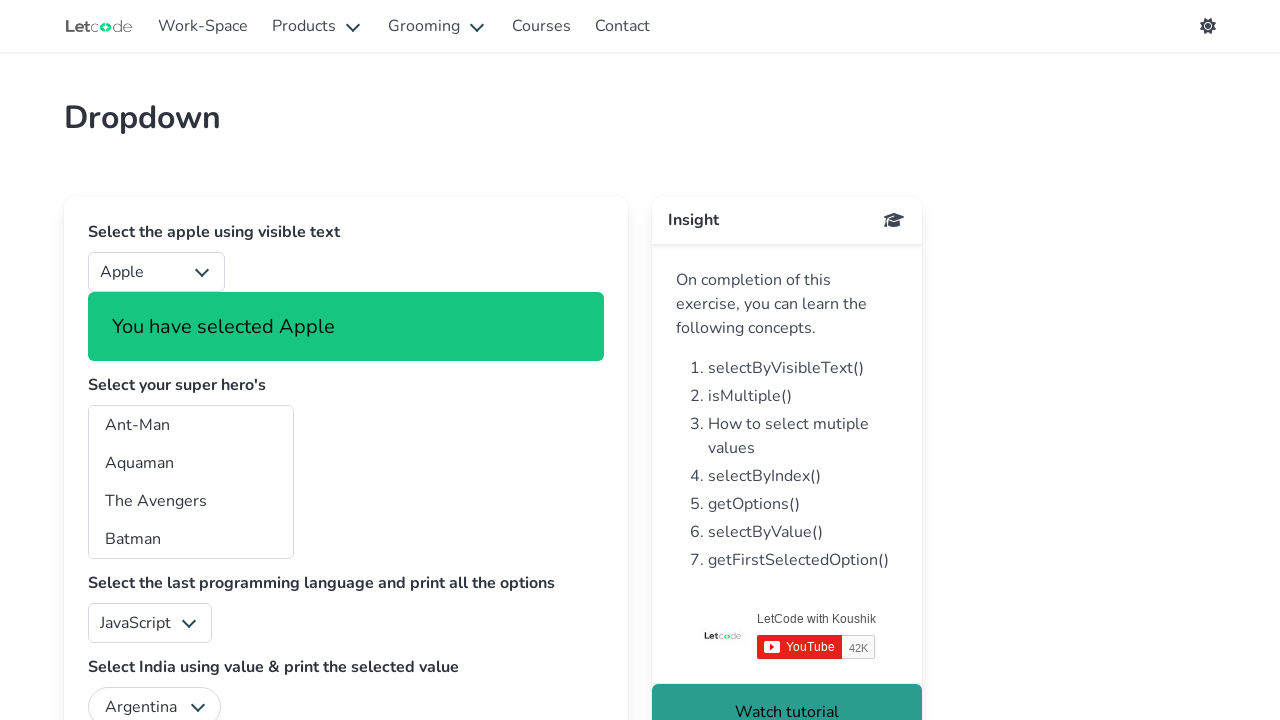

Selected 'Aquaman' from superheros dropdown by value on #superheros
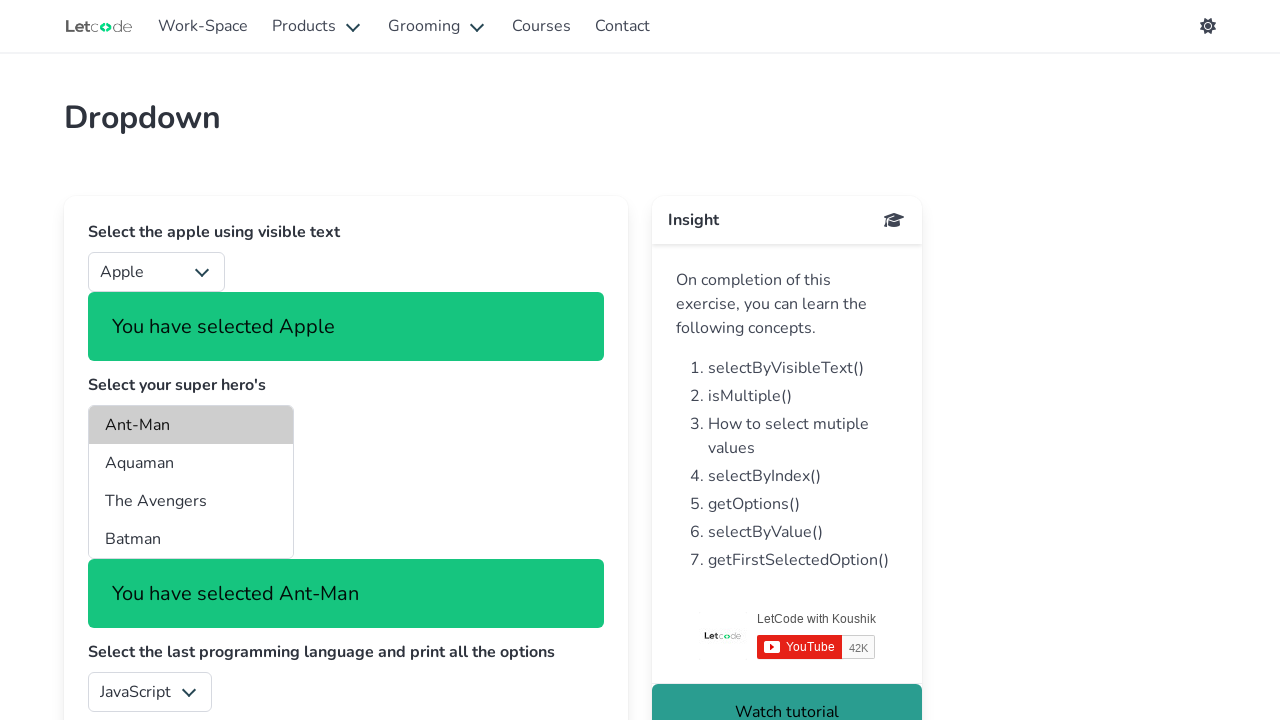

Selected superhero at index 2 on #superheros
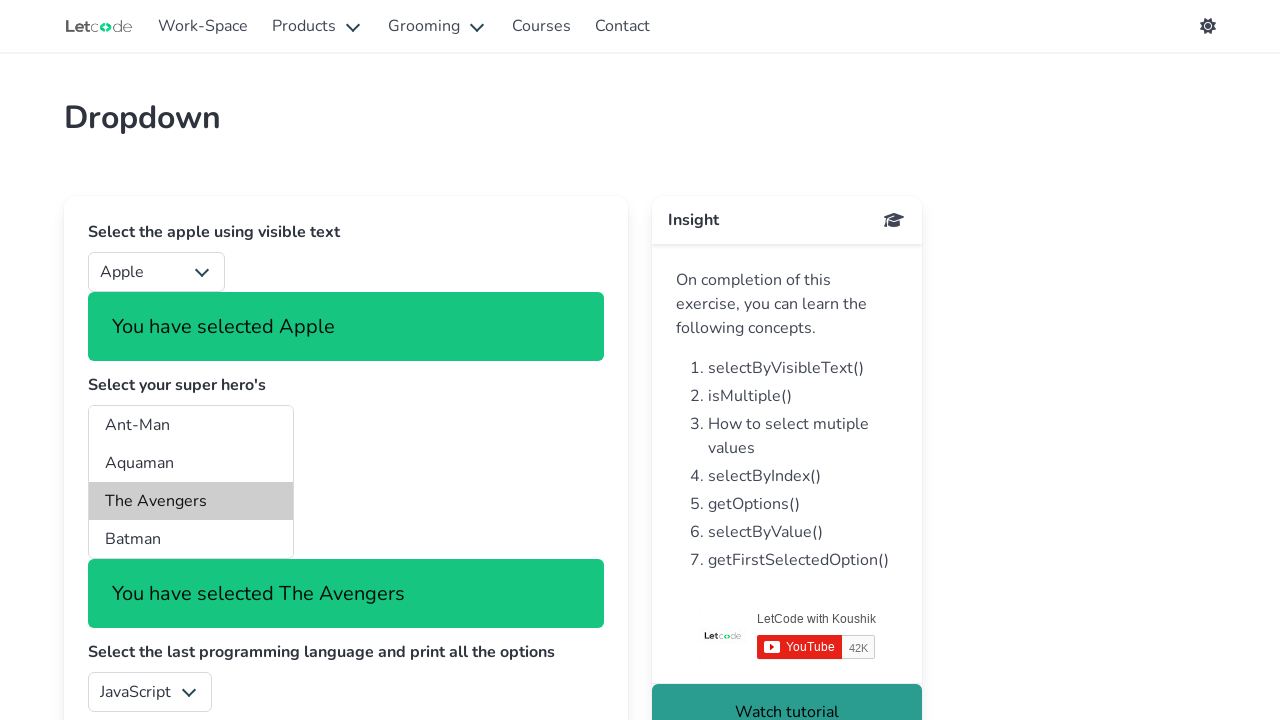

Selected superhero at index 3 on #superheros
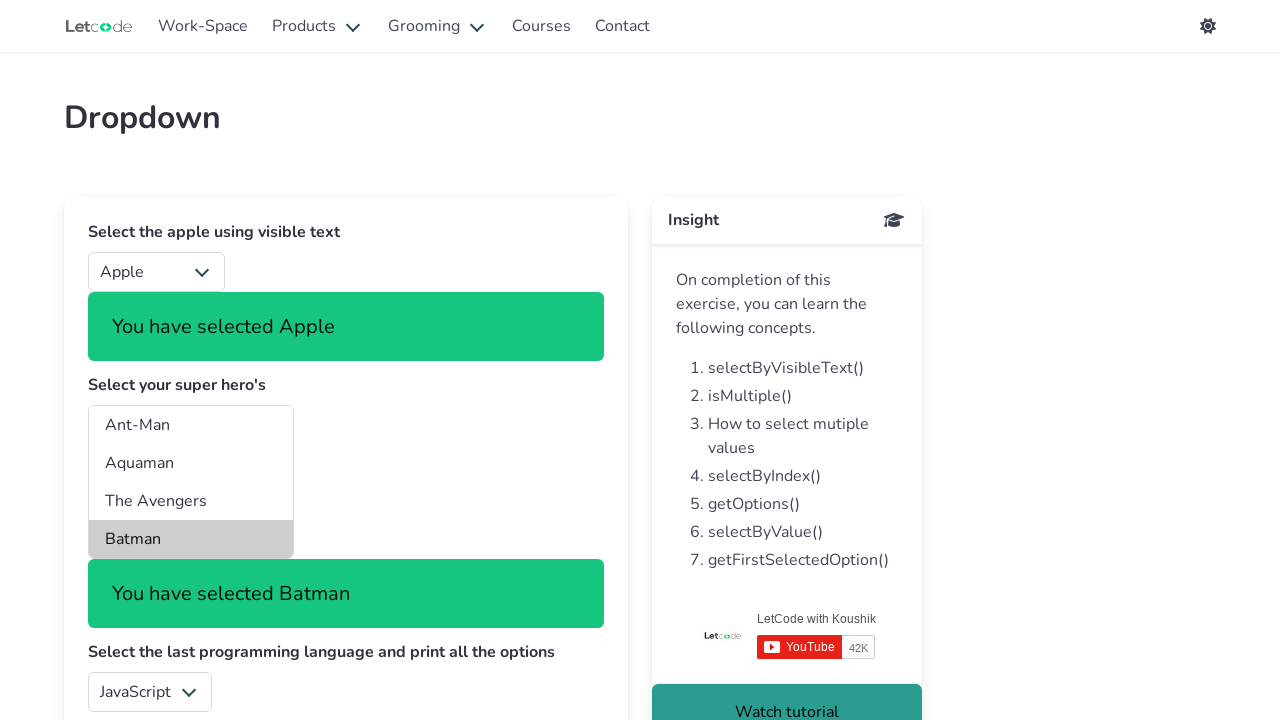

Selected superhero at index 4 on #superheros
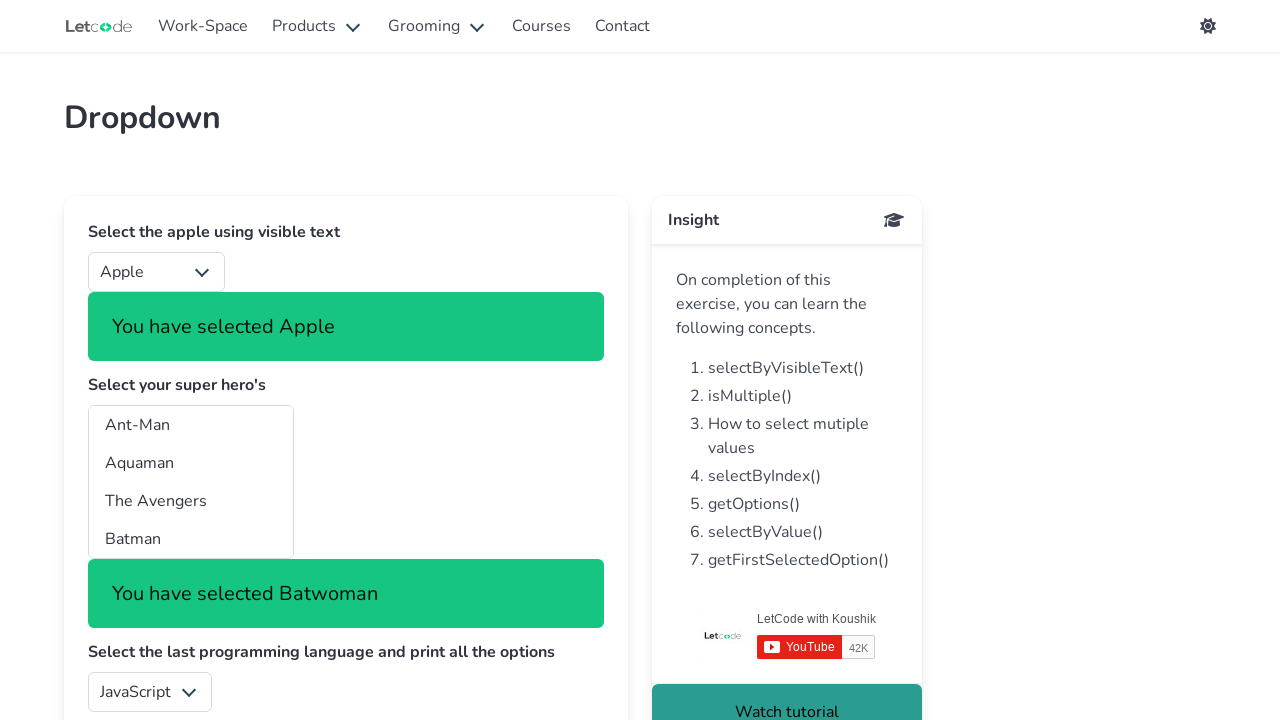

Re-selected 'Aquaman' by value in superheros dropdown on #superheros
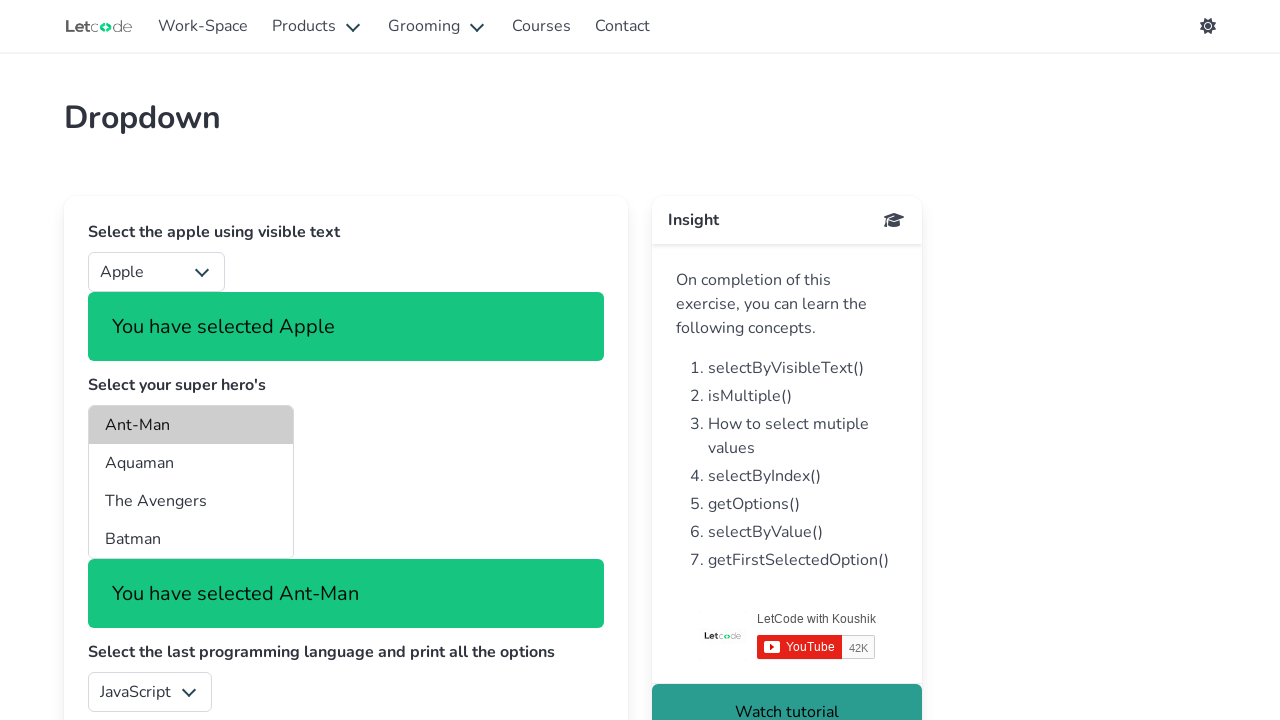

Selected superheros at indices 2 and 4, deselecting index 3 on #superheros
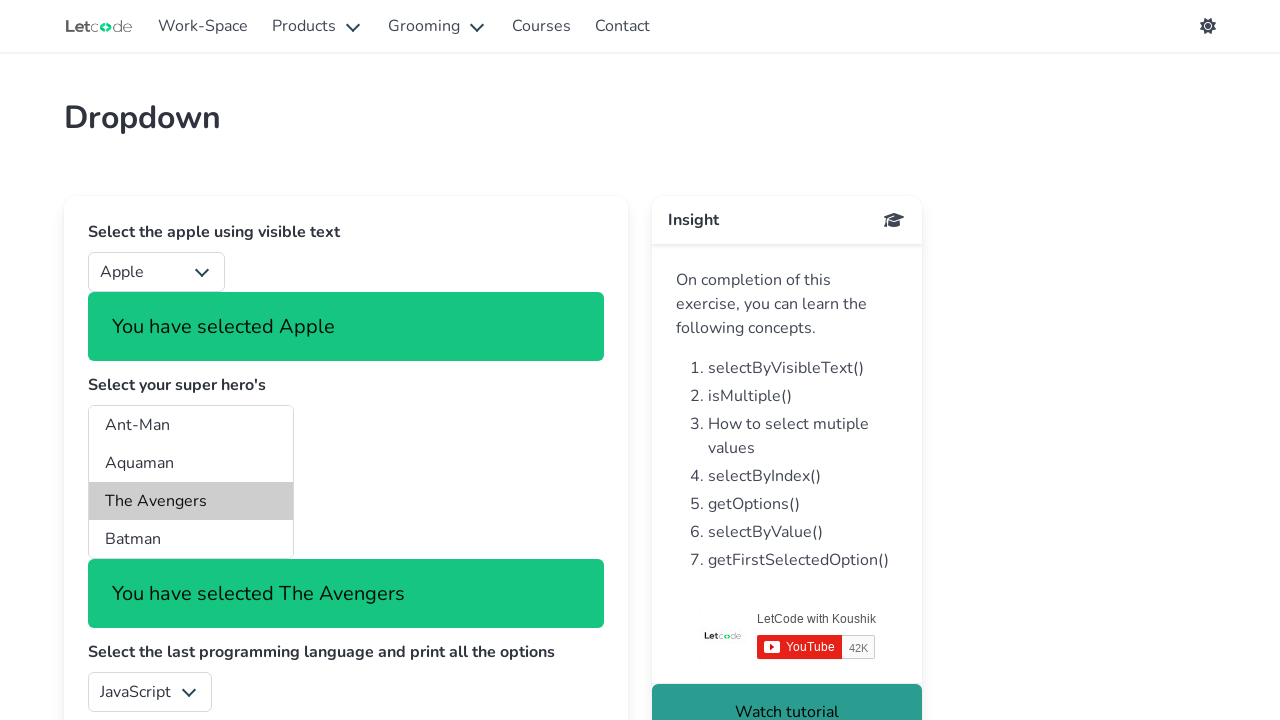

Waited 1 second to observe final dropdown state
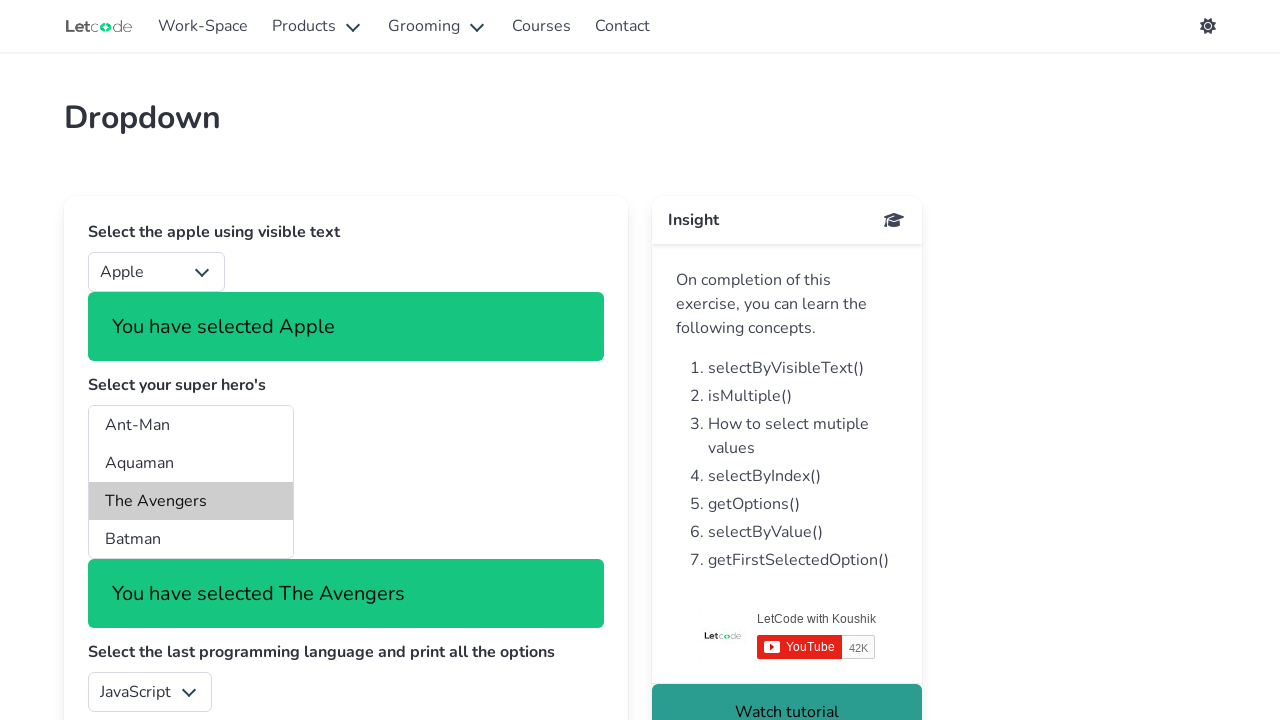

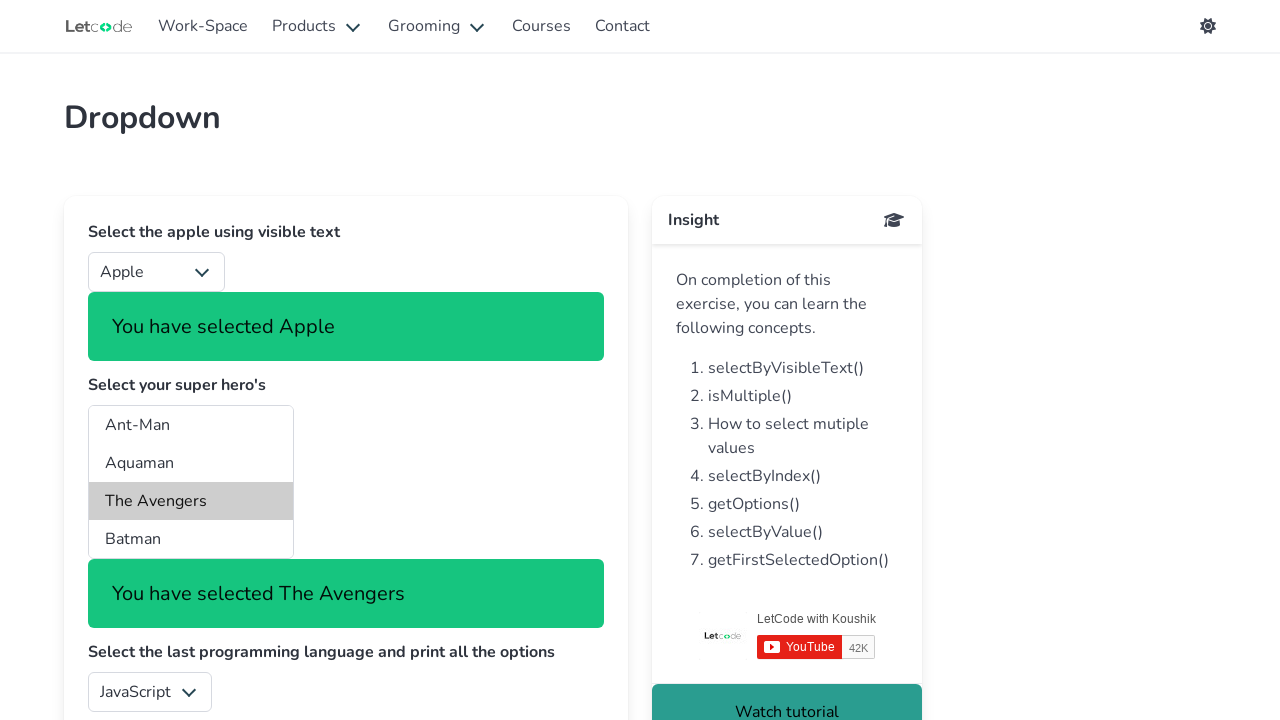